Tests drag and drop functionality within an iframe by switching to the demo iframe and dragging an element to a target

Starting URL: http://jqueryui.com/droppable

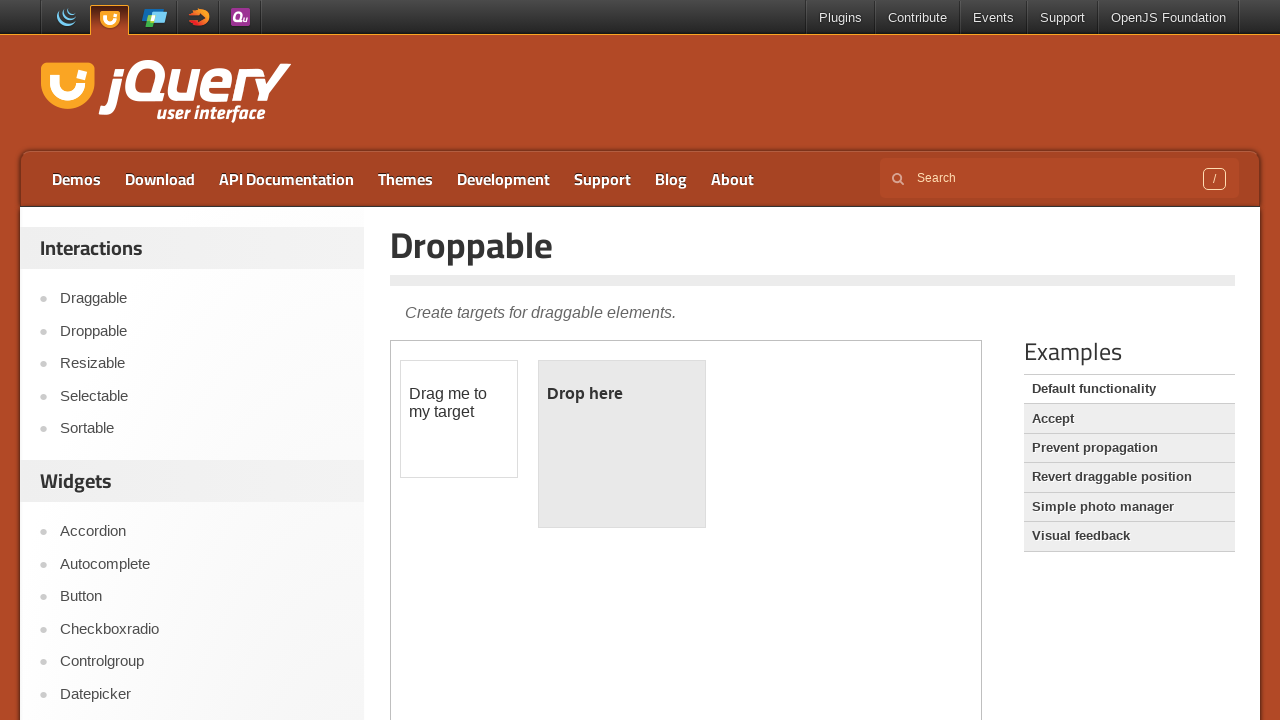

Set viewport size to 700x700
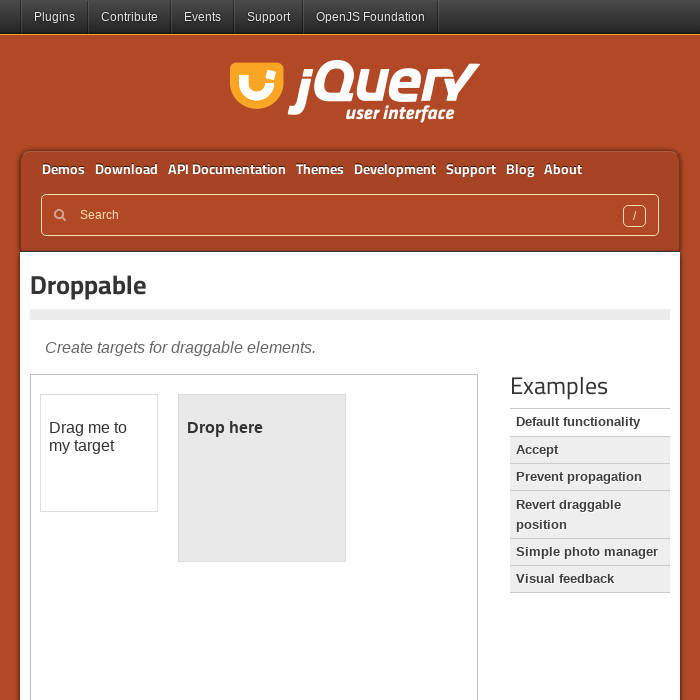

Located demo iframe
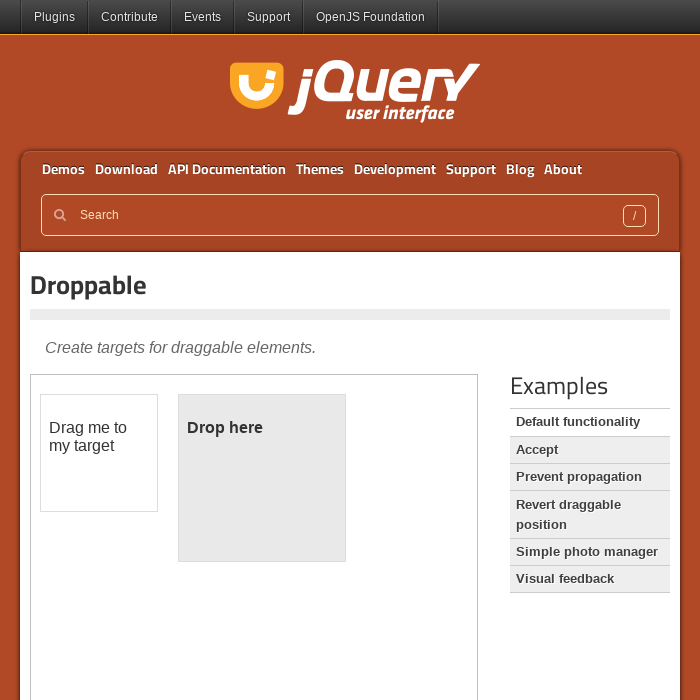

Draggable element appeared in iframe
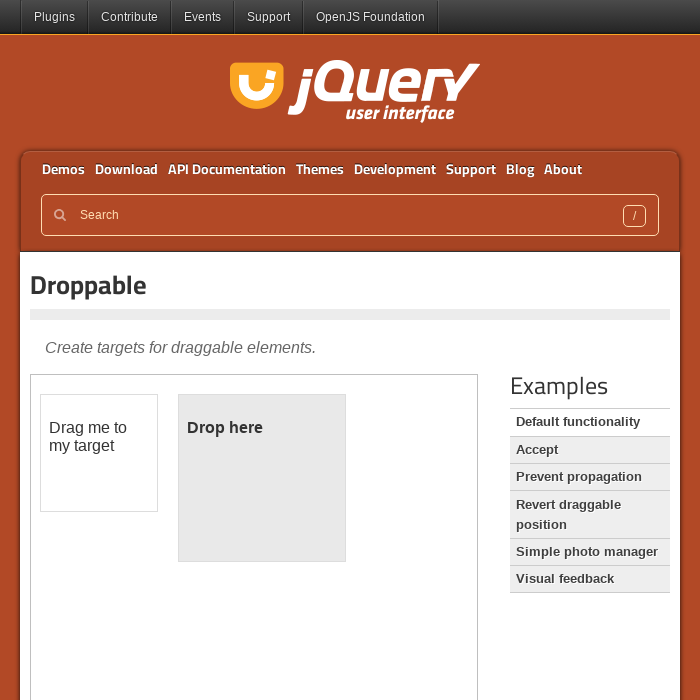

Located draggable and droppable elements in iframe
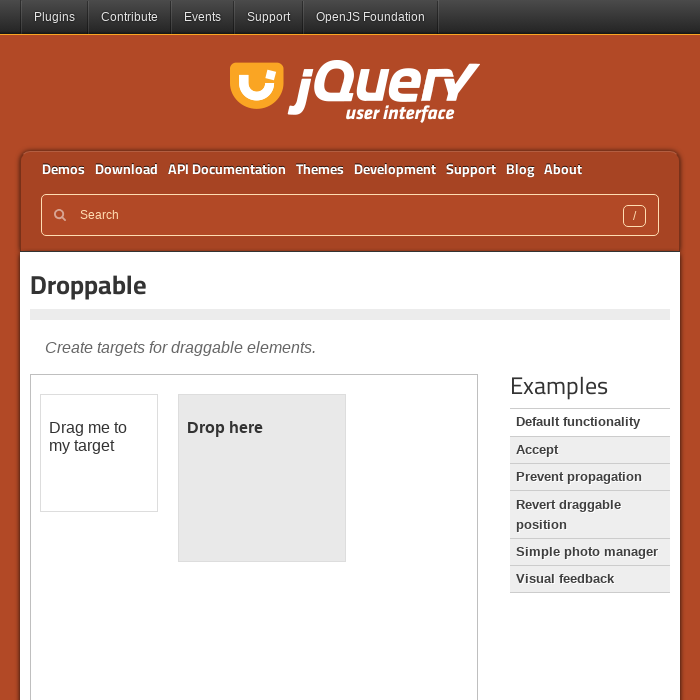

Retrieved bounding boxes for draggable and droppable elements
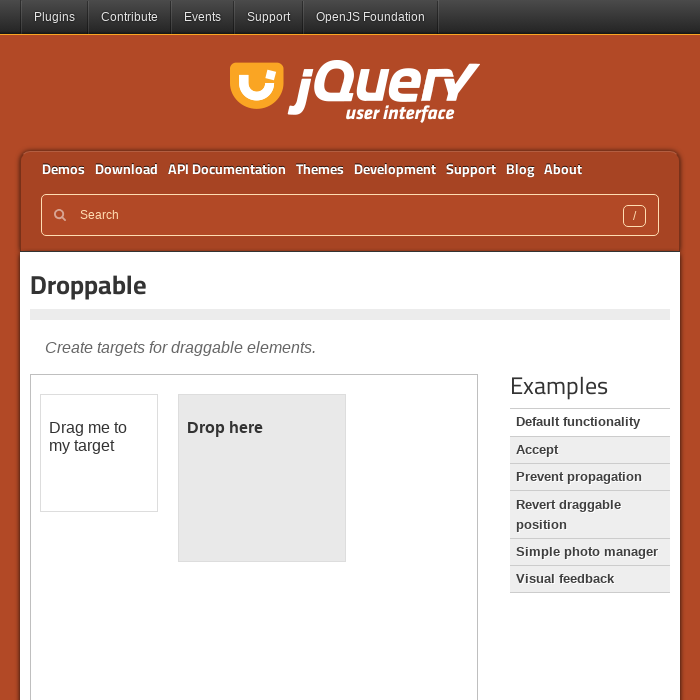

Moved mouse to center of draggable element at (99, 453)
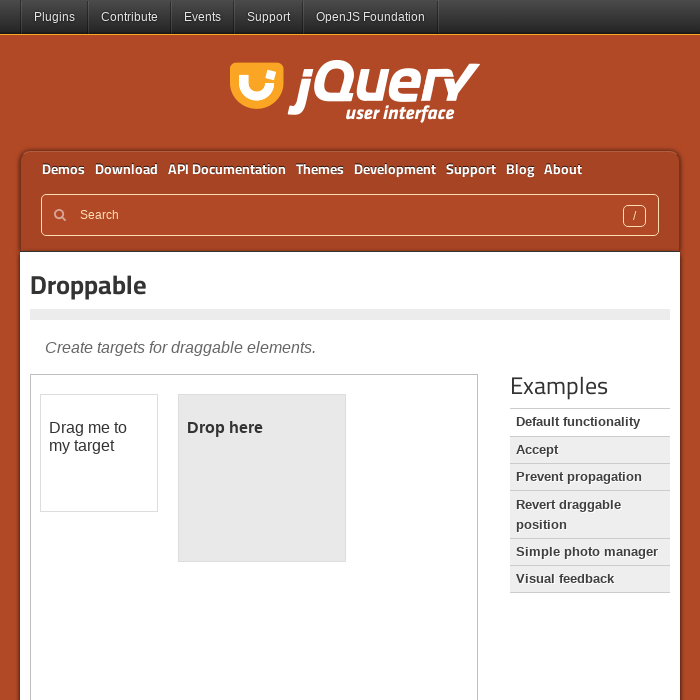

Pressed mouse button down on draggable element at (99, 453)
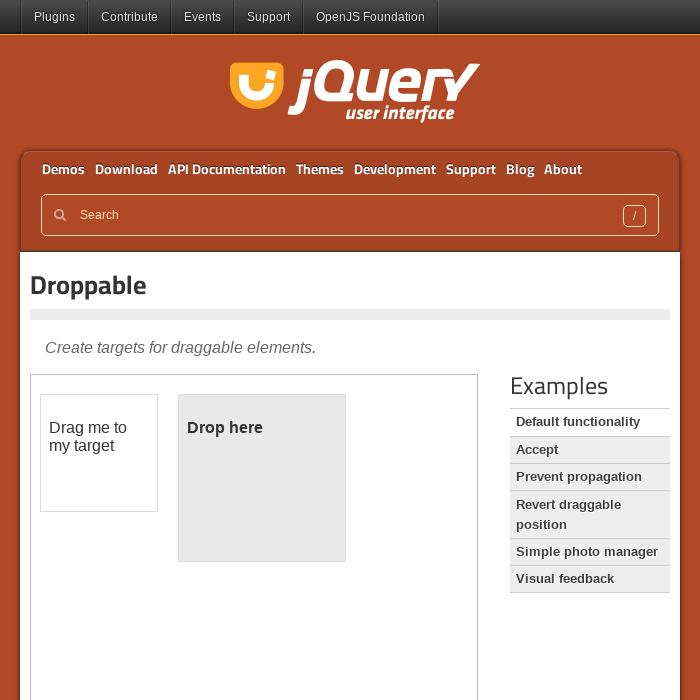

Dragged element to center of droppable target at (262, 478)
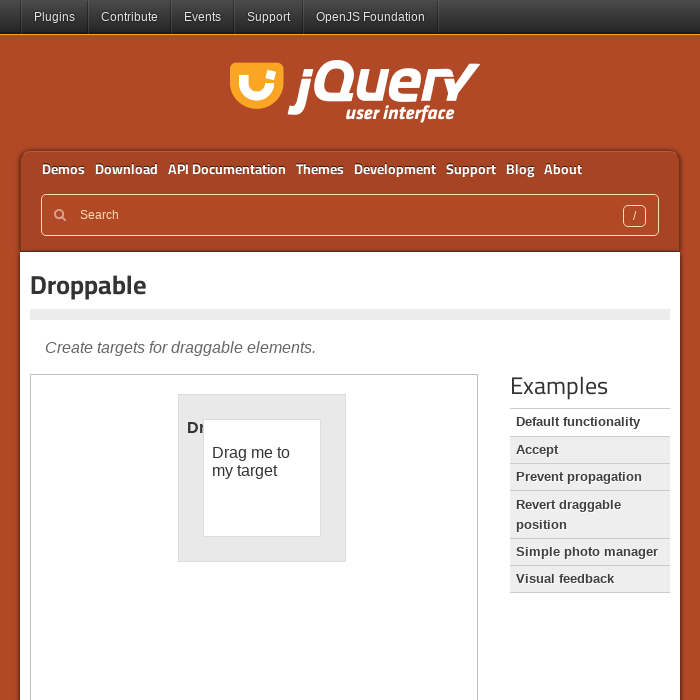

Released mouse button to complete drag and drop at (262, 478)
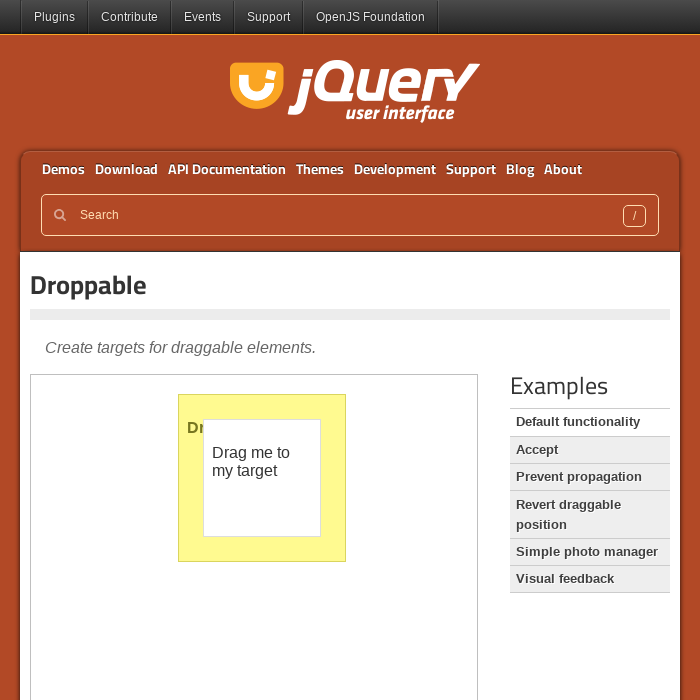

Verified successful drop - 'Dropped' text appeared
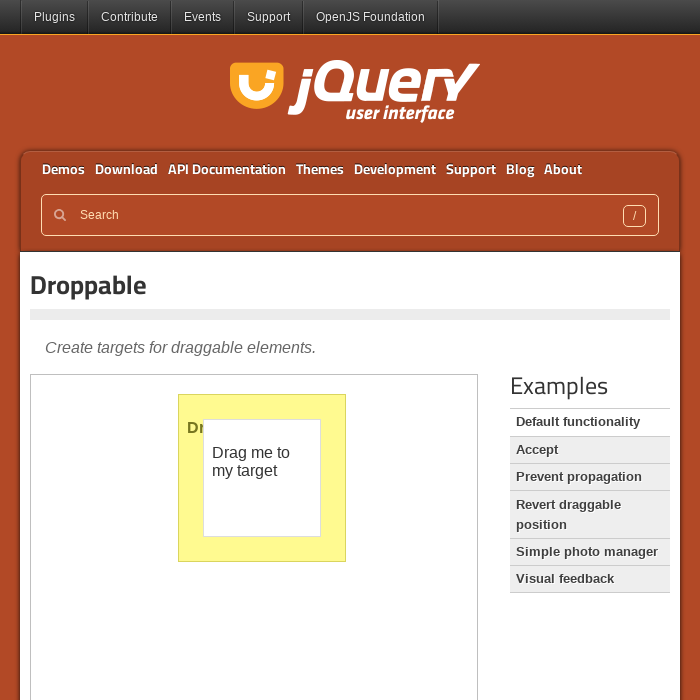

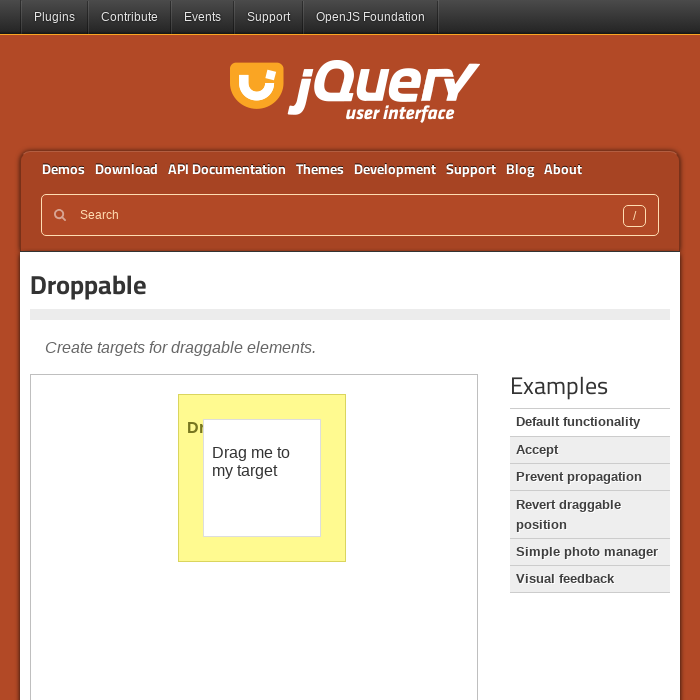